Tests double-click functionality on a button element

Starting URL: https://demoqa.com/buttons

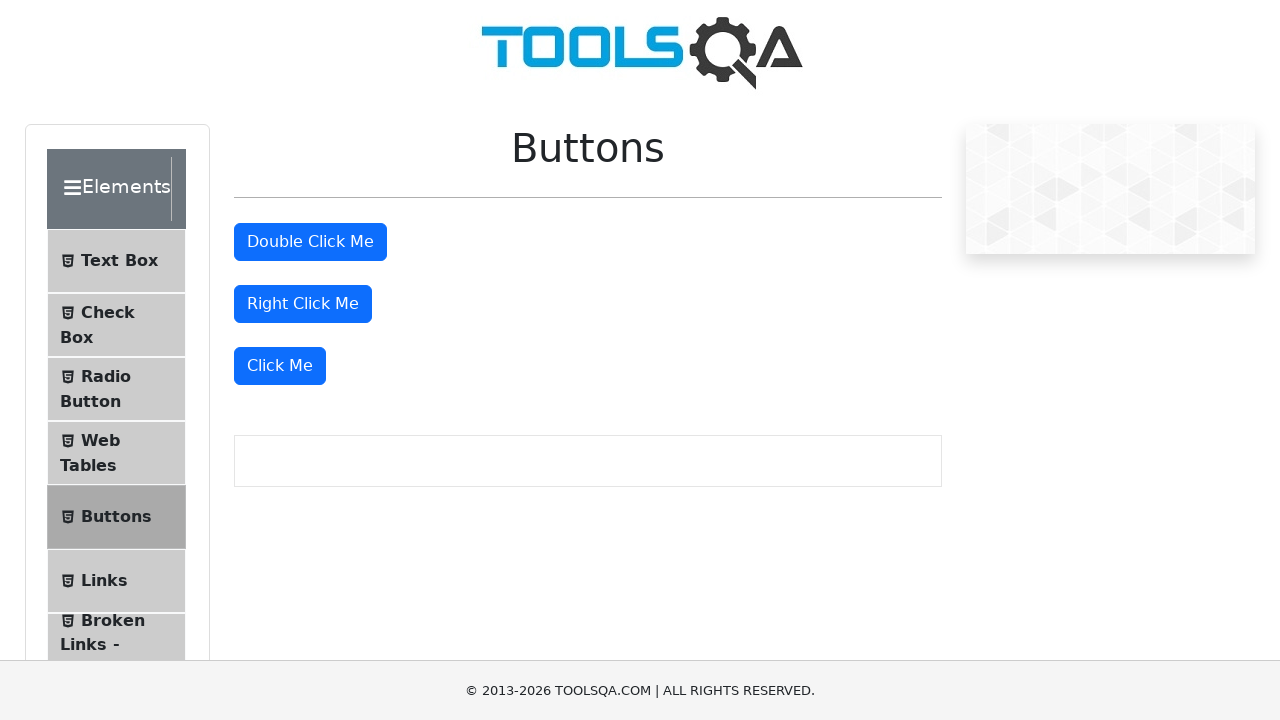

Double-clicked the double-click button element at (310, 242) on #doubleClickBtn
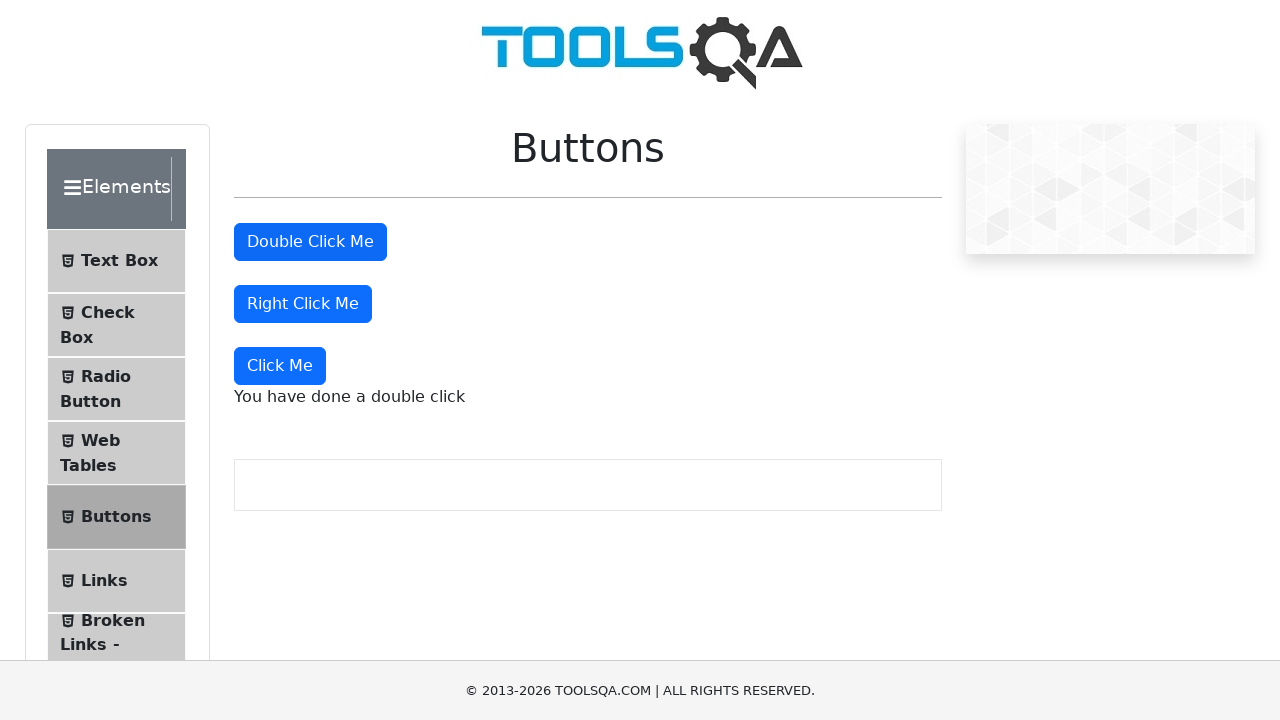

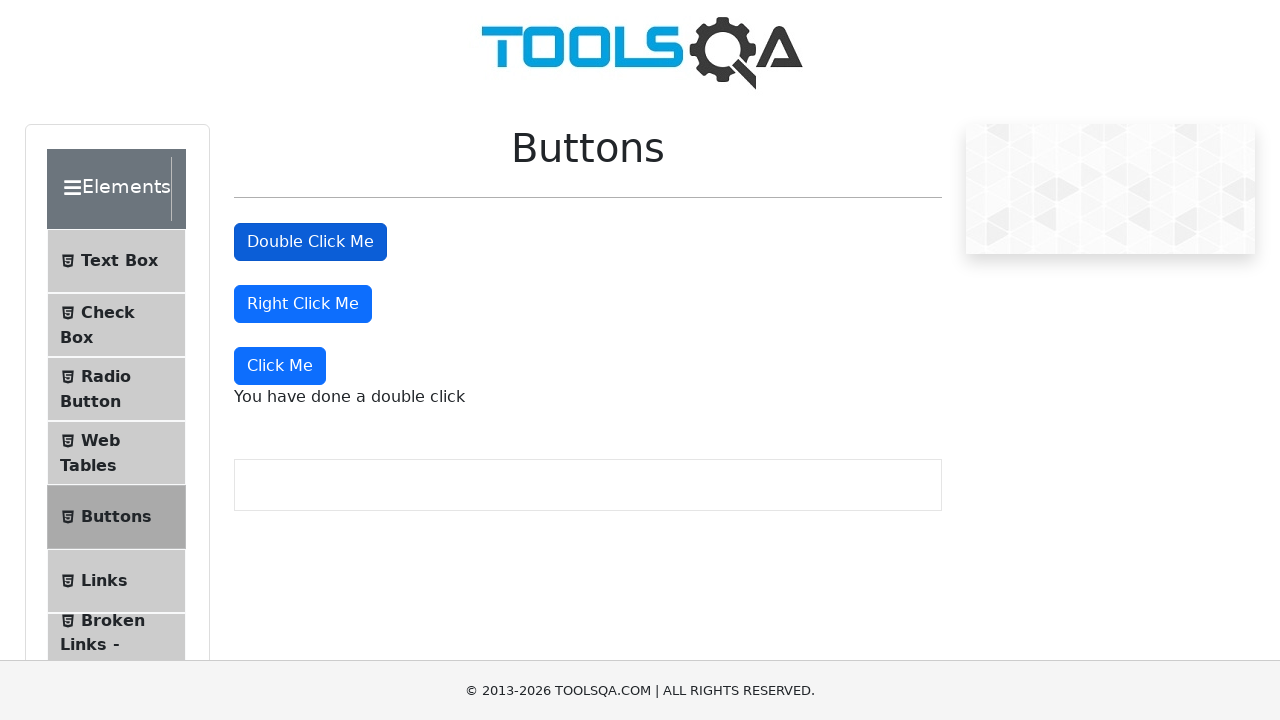